Tests JavaScript alert handling by clicking a button that triggers an alert and accepting it

Starting URL: https://enthrallit.com/selenium/

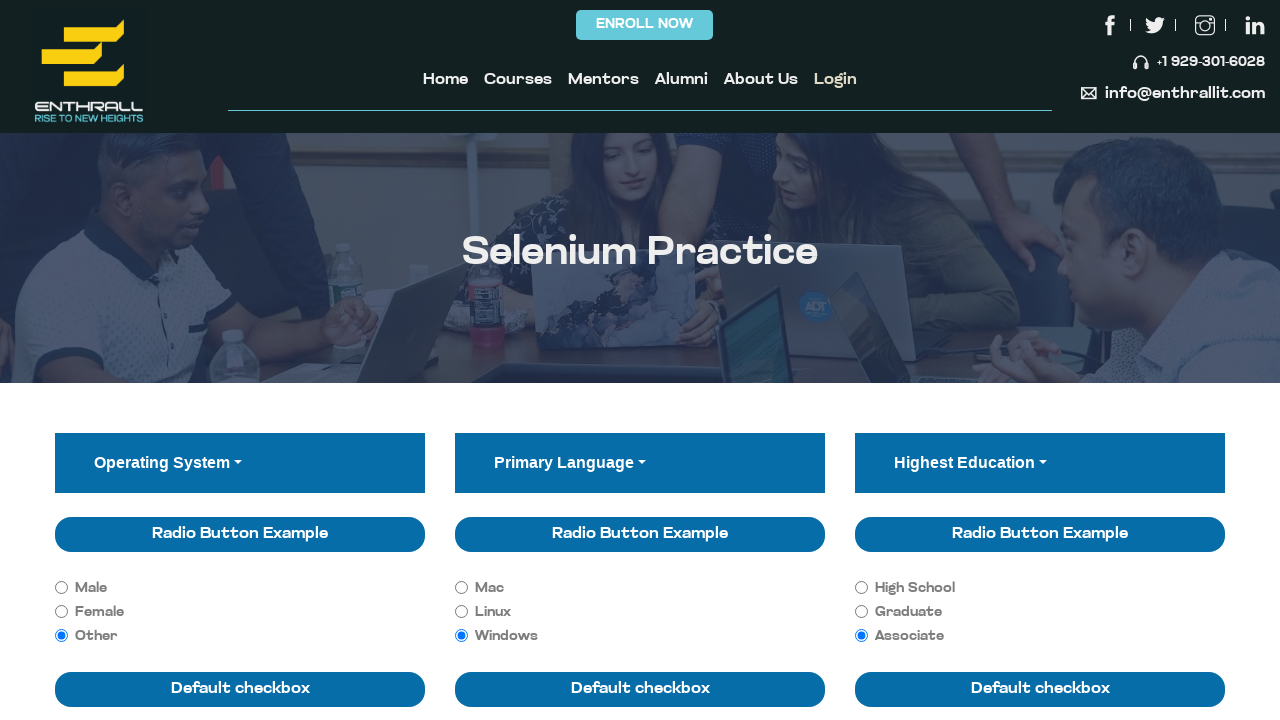

Navigated to https://enthrallit.com/selenium/
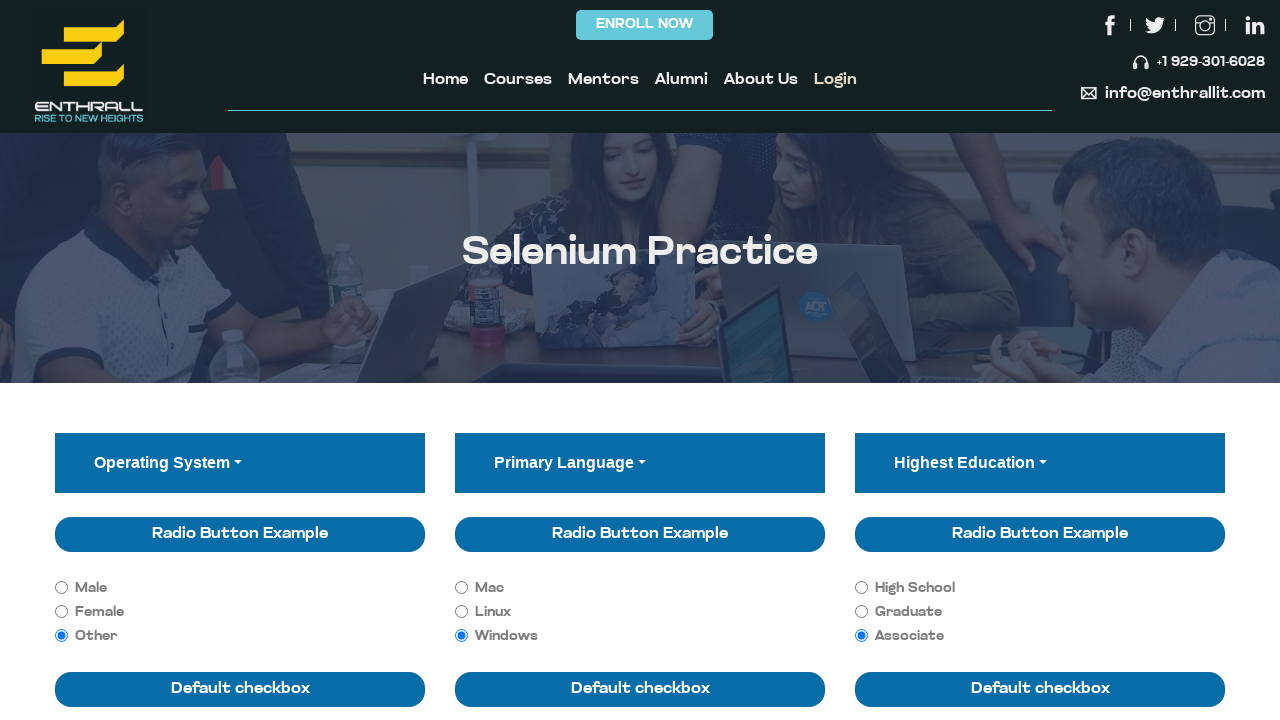

Clicked button that triggers JavaScript alert at (158, 361) on xpath=//button[@onclick='jsAlert()']
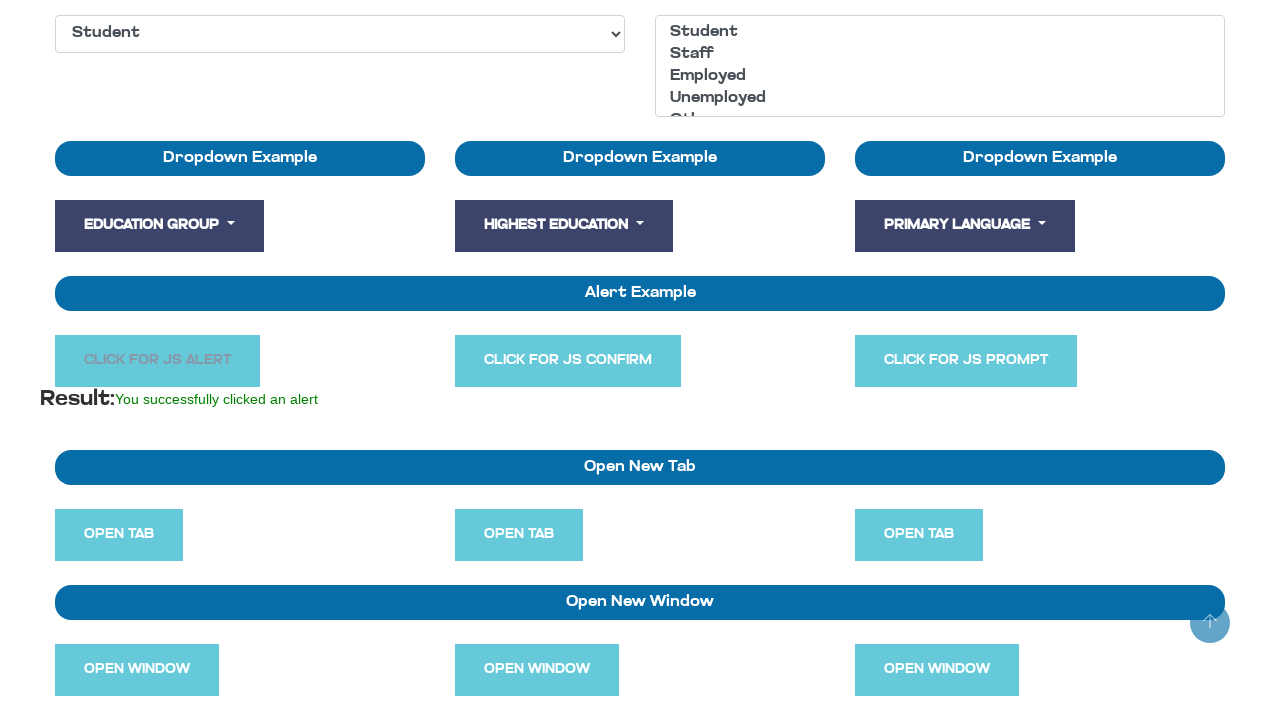

Set up dialog handler to accept alerts
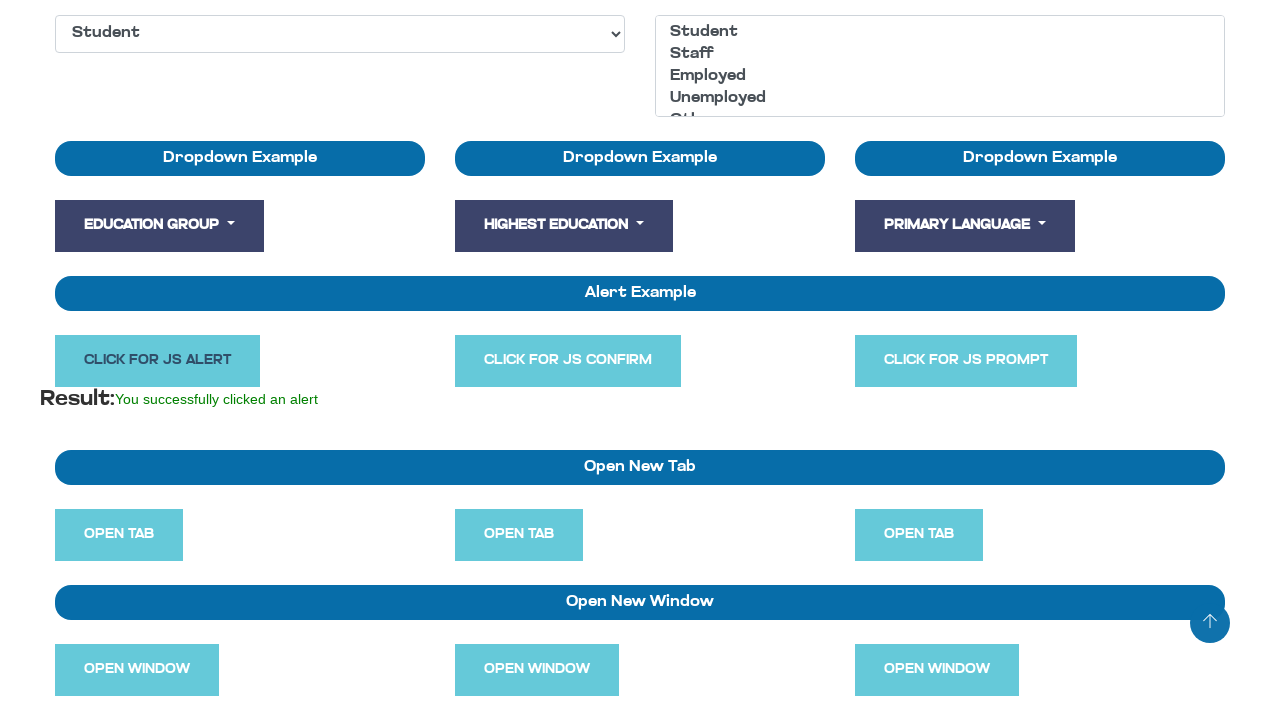

Waited 1000ms for result indication
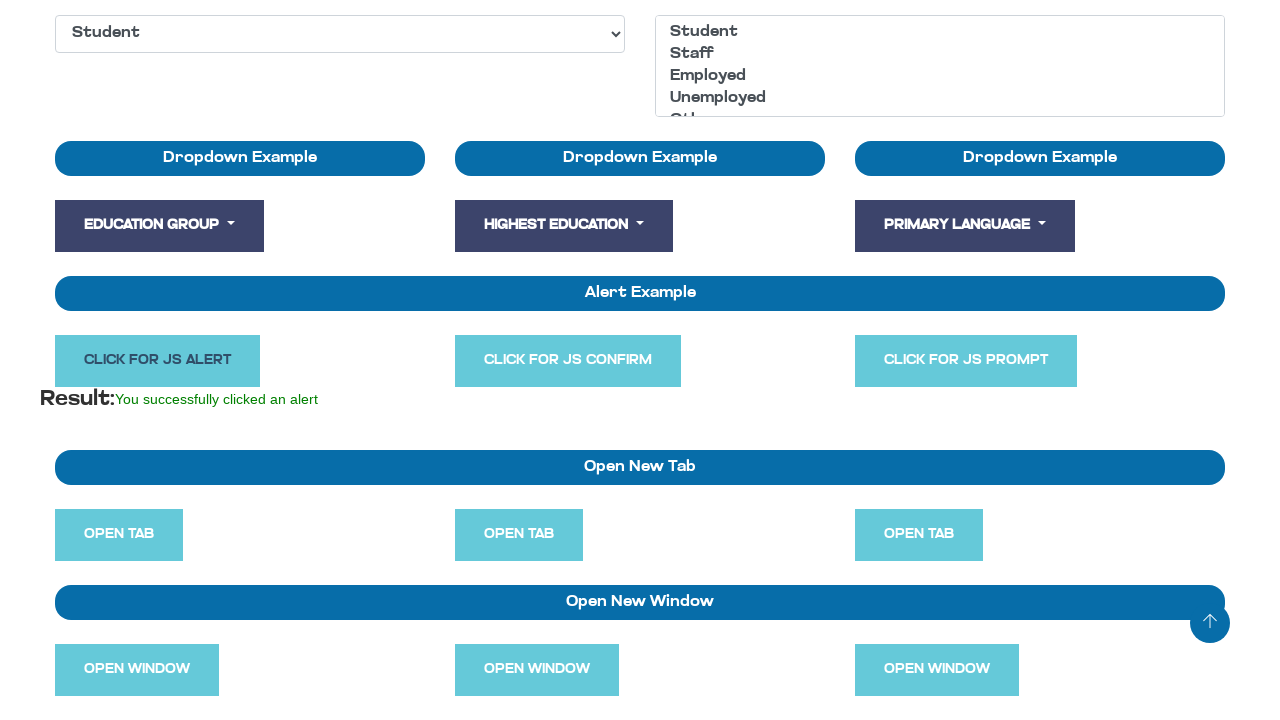

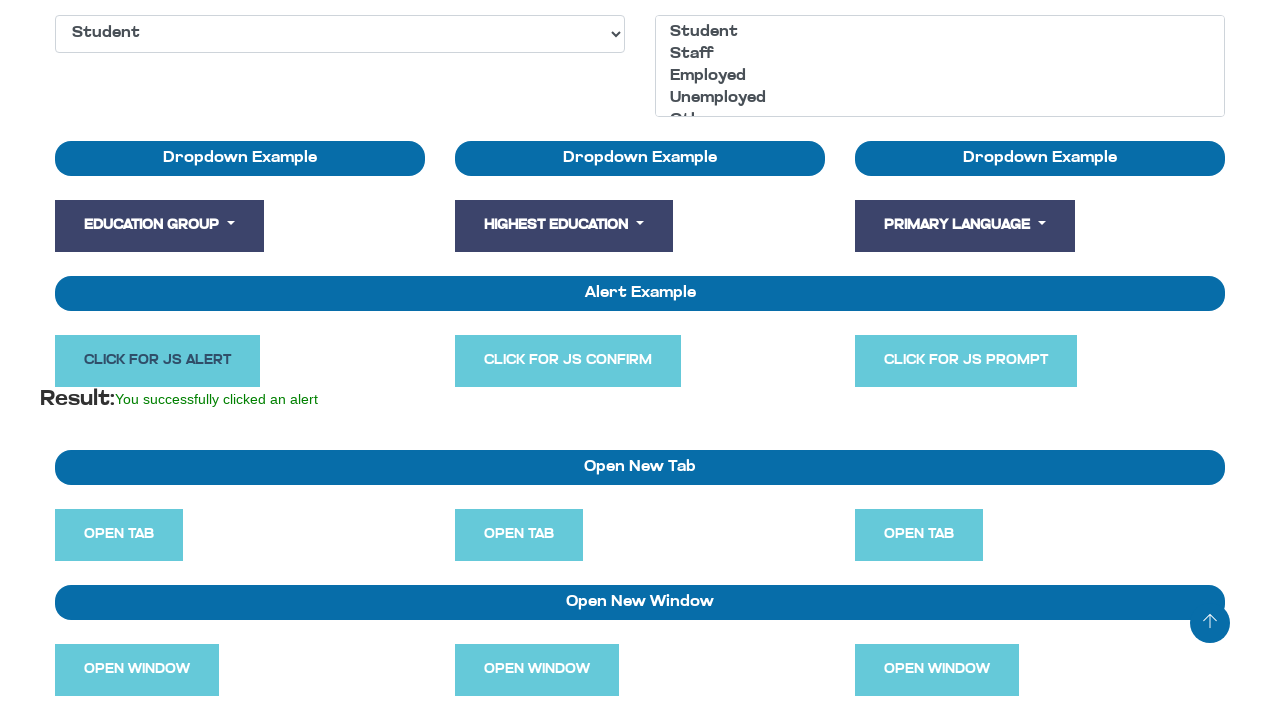